Tests form interaction on a practice Angular page by filling email, password, name fields, clicking a checkbox, selecting a radio button, and interacting with a dropdown menu.

Starting URL: https://rahulshettyacademy.com/angularpractice/

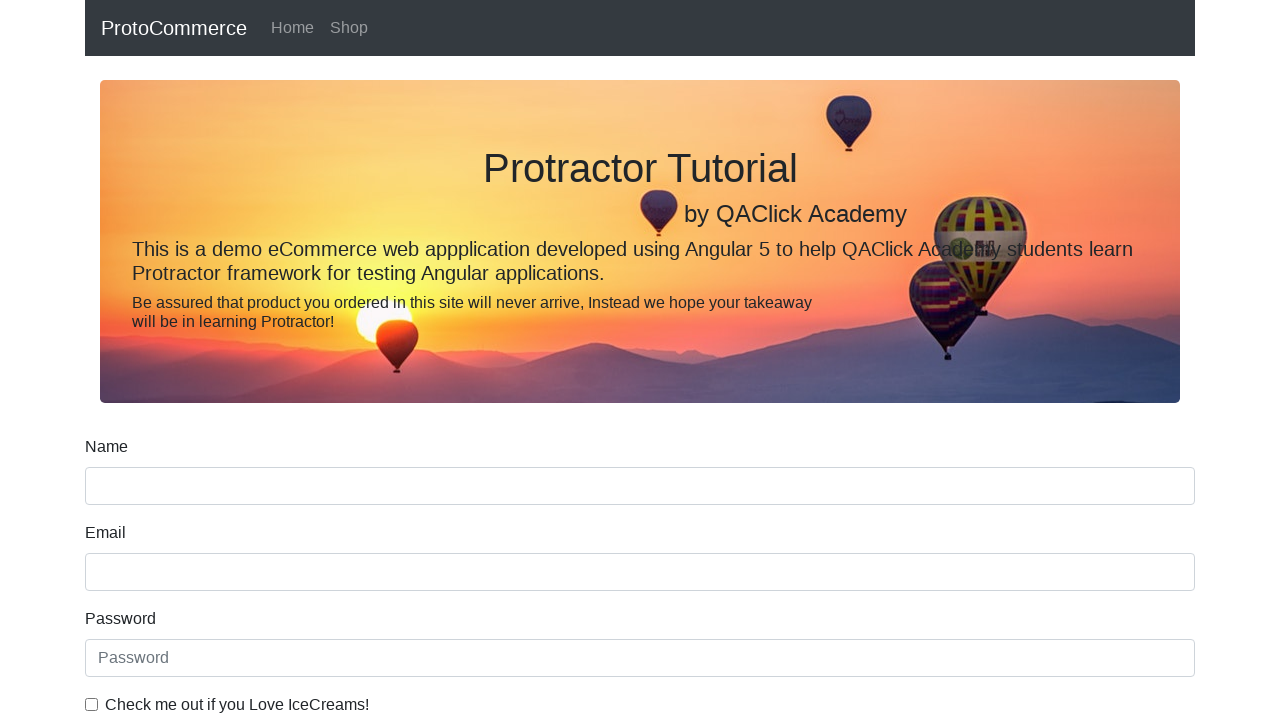

Filled email field with 'hello@gmail.com' on input[name='email']
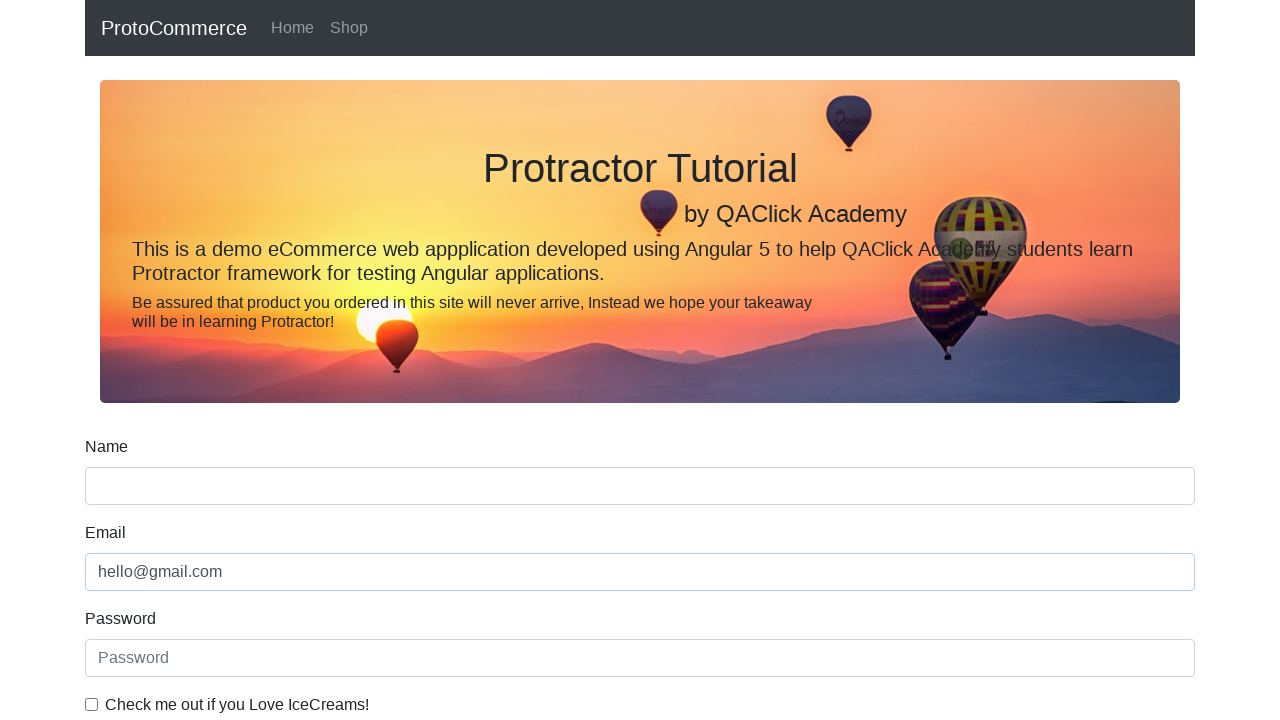

Filled password field with '123456' on #exampleInputPassword1
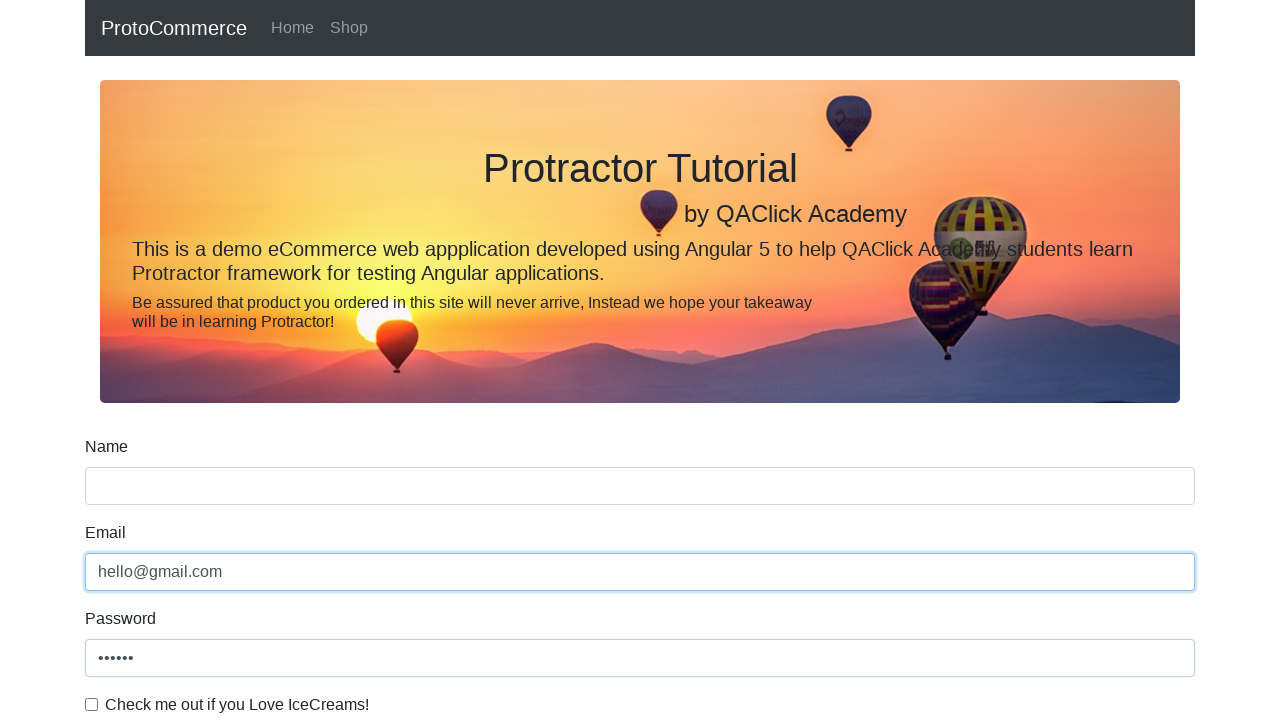

Clicked checkbox to enable it at (92, 704) on #exampleCheck1
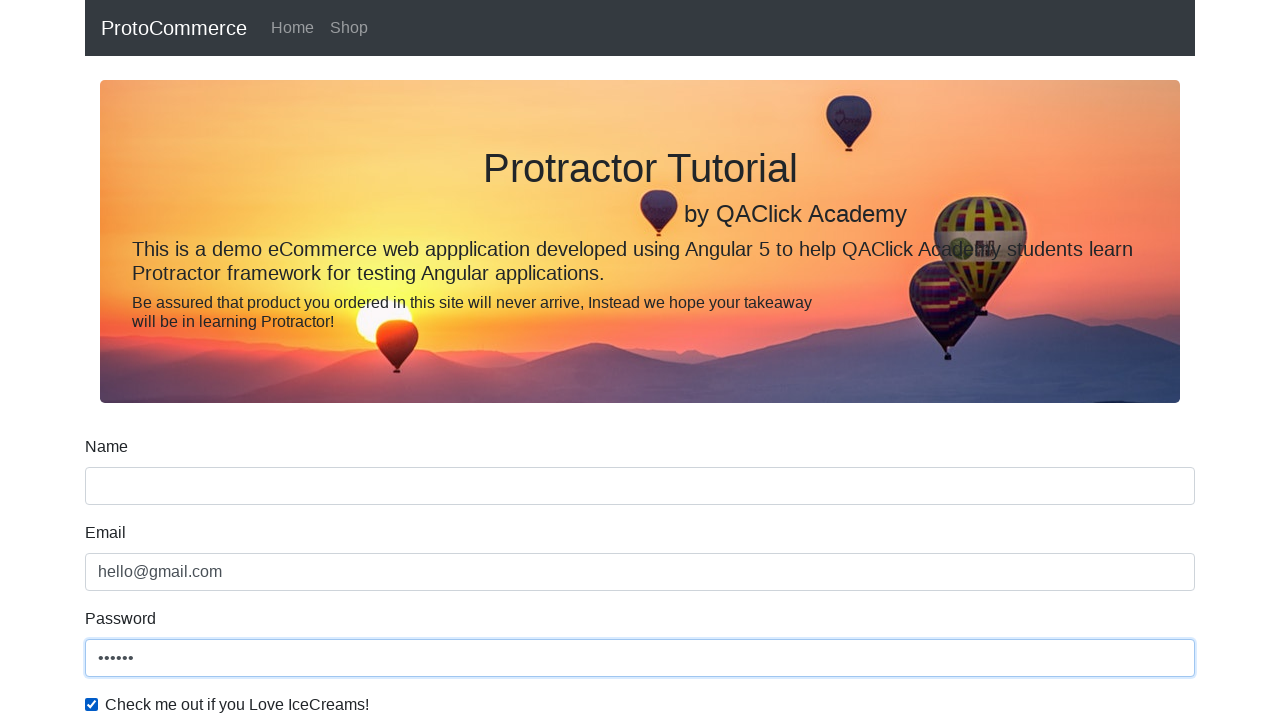

Filled name field with 'Rahul' on input[name='name']
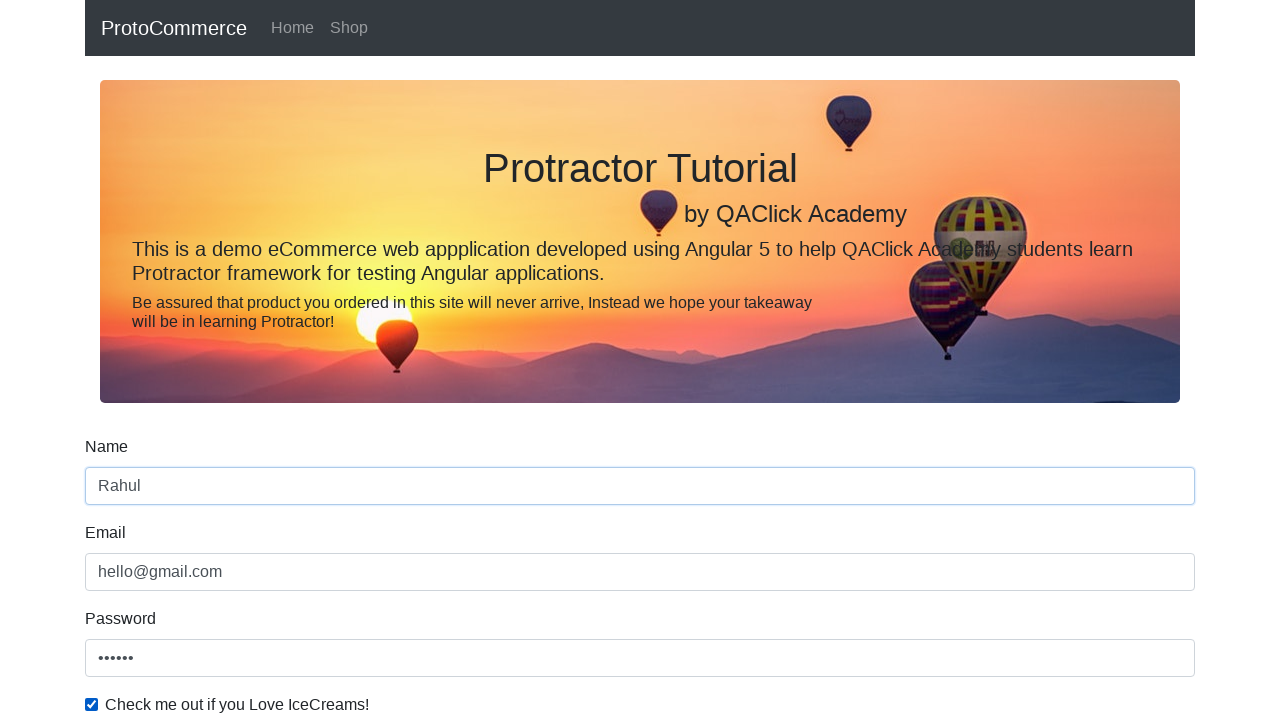

Selected radio button option 1 at (238, 360) on #inlineRadio1
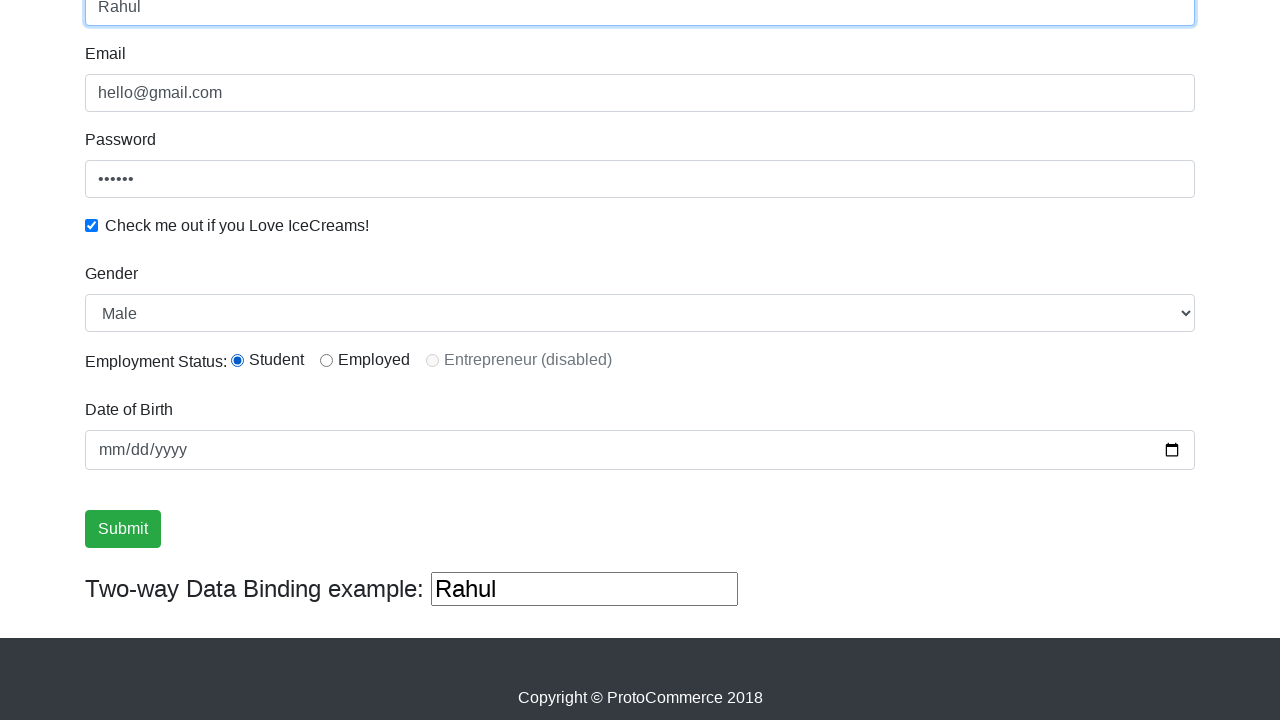

Selected 'Female' from dropdown by visible text on #exampleFormControlSelect1
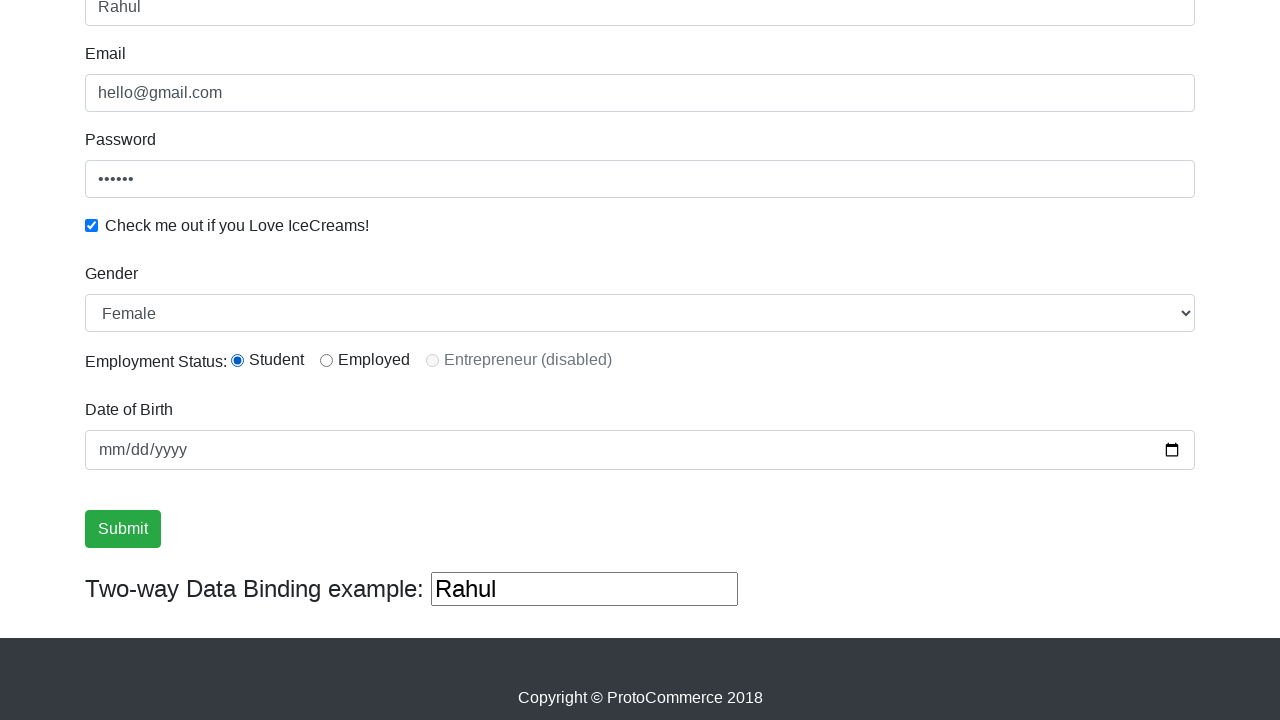

Selected first dropdown option (Male) by index on #exampleFormControlSelect1
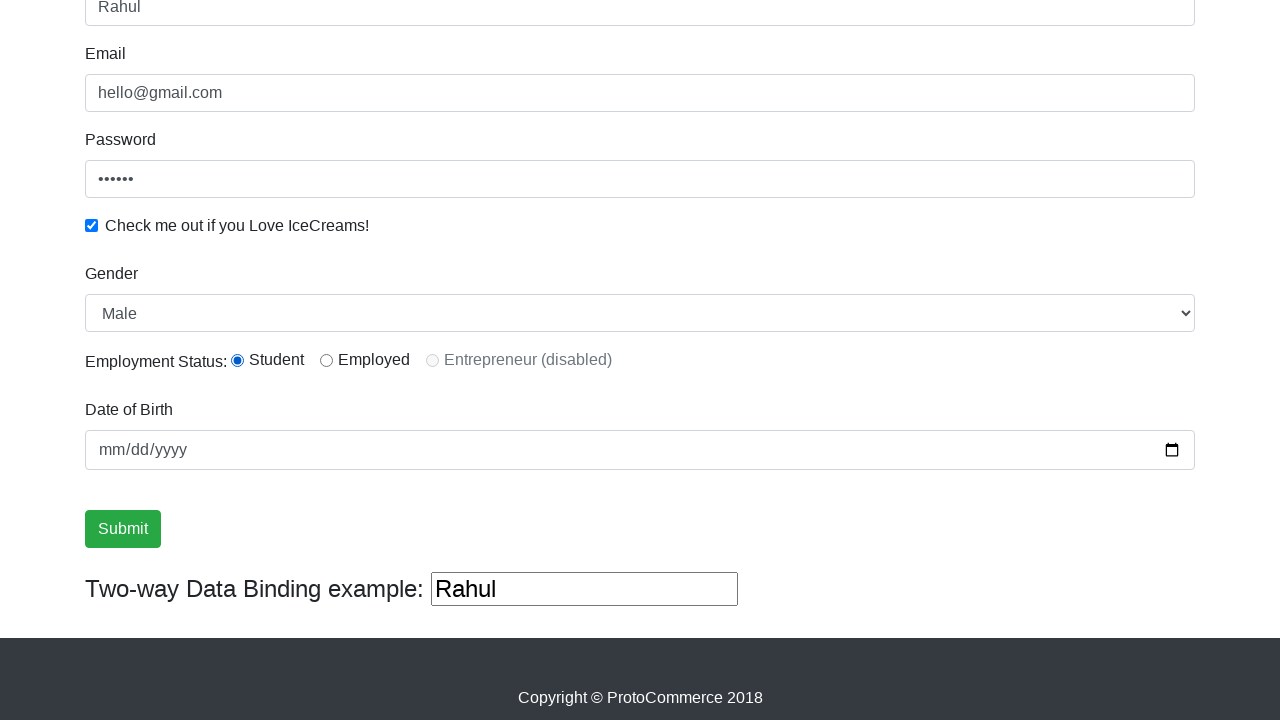

Selected 'Male' from dropdown by value on #exampleFormControlSelect1
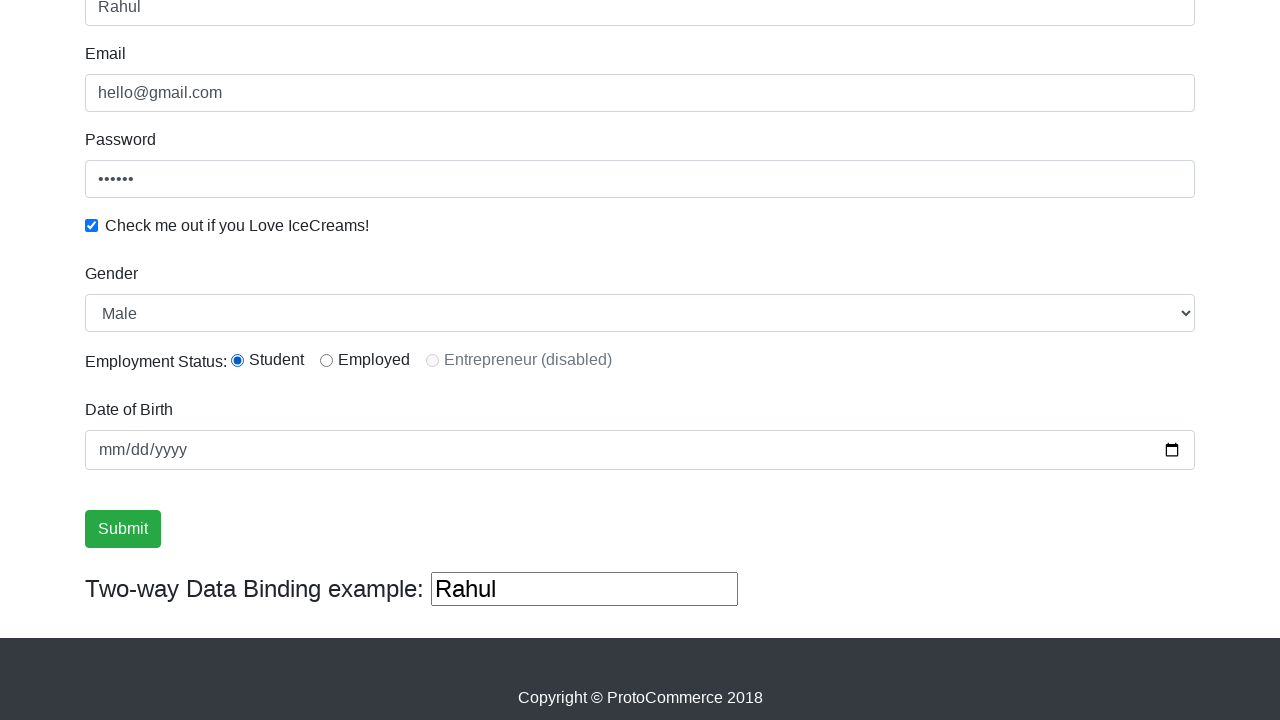

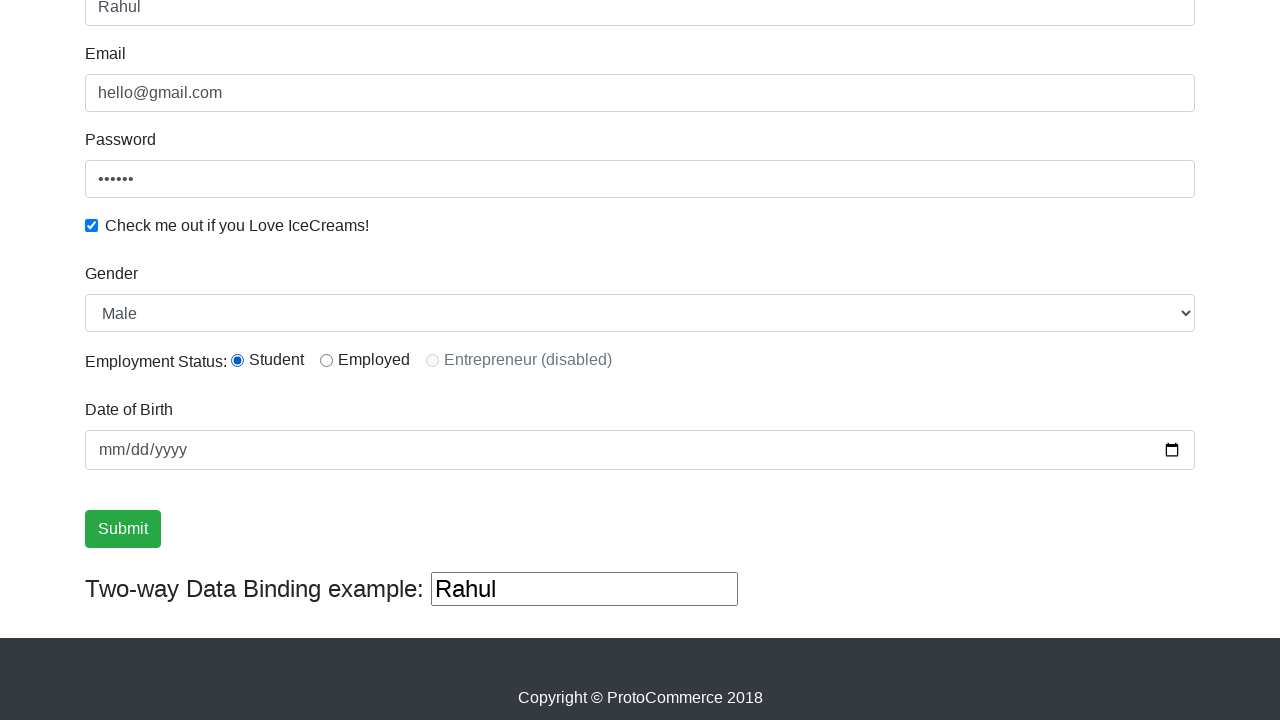